Tests drag and drop by dragging column A to B and back, verifying the text changes appropriately

Starting URL: https://the-internet.herokuapp.com/

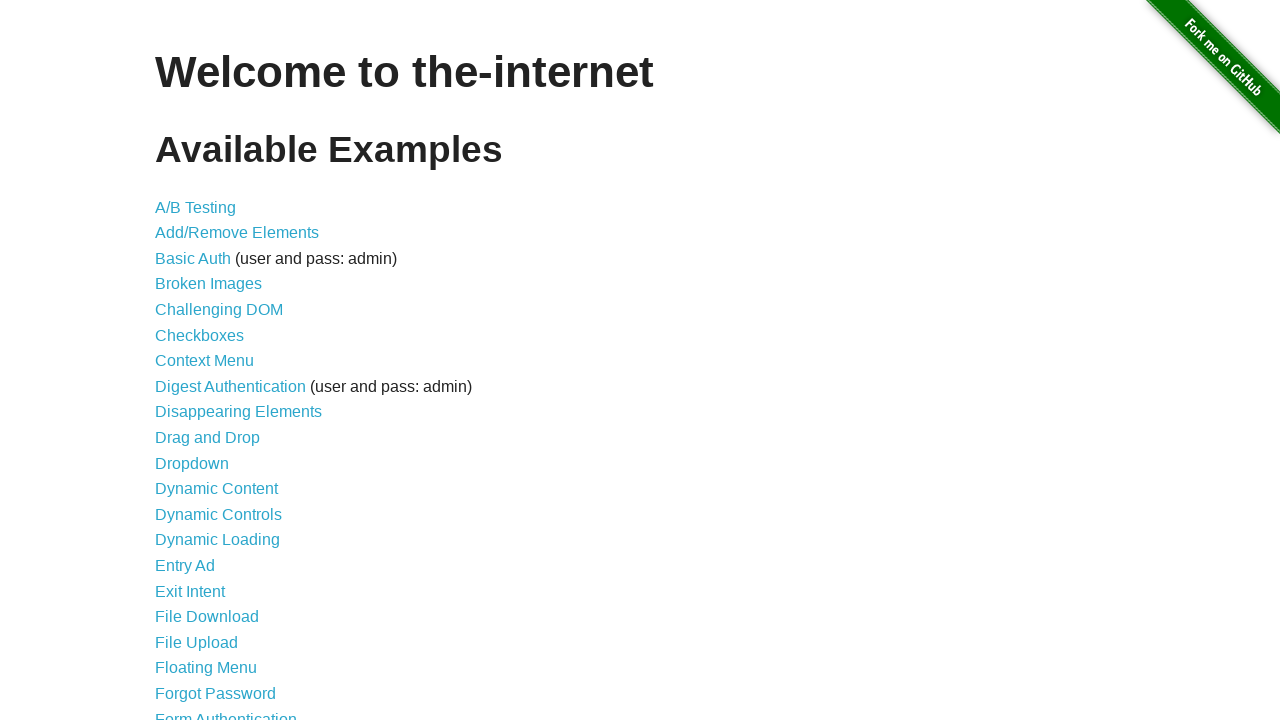

Clicked 'Drag and Drop' link to navigate to test page at (208, 438) on internal:role=link[name="Drag and Drop"i]
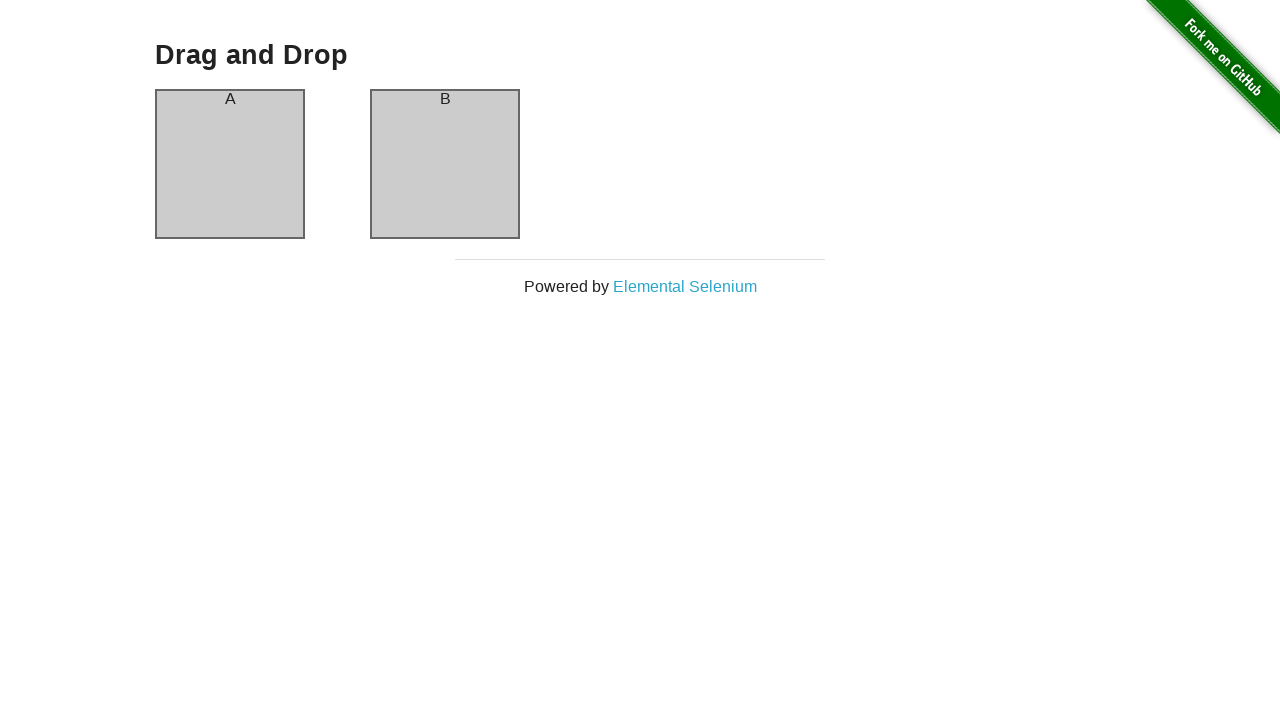

Dragged column A to column B at (445, 164)
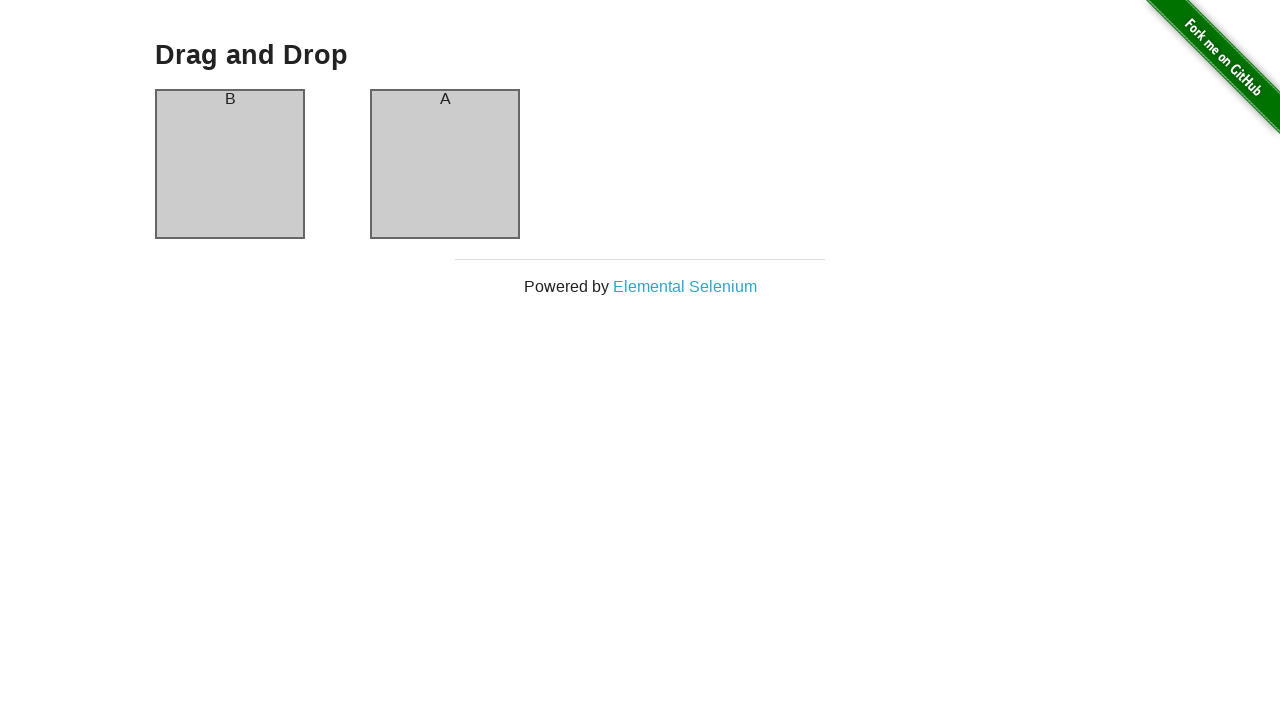

Verified column A now contains text 'B' after drag
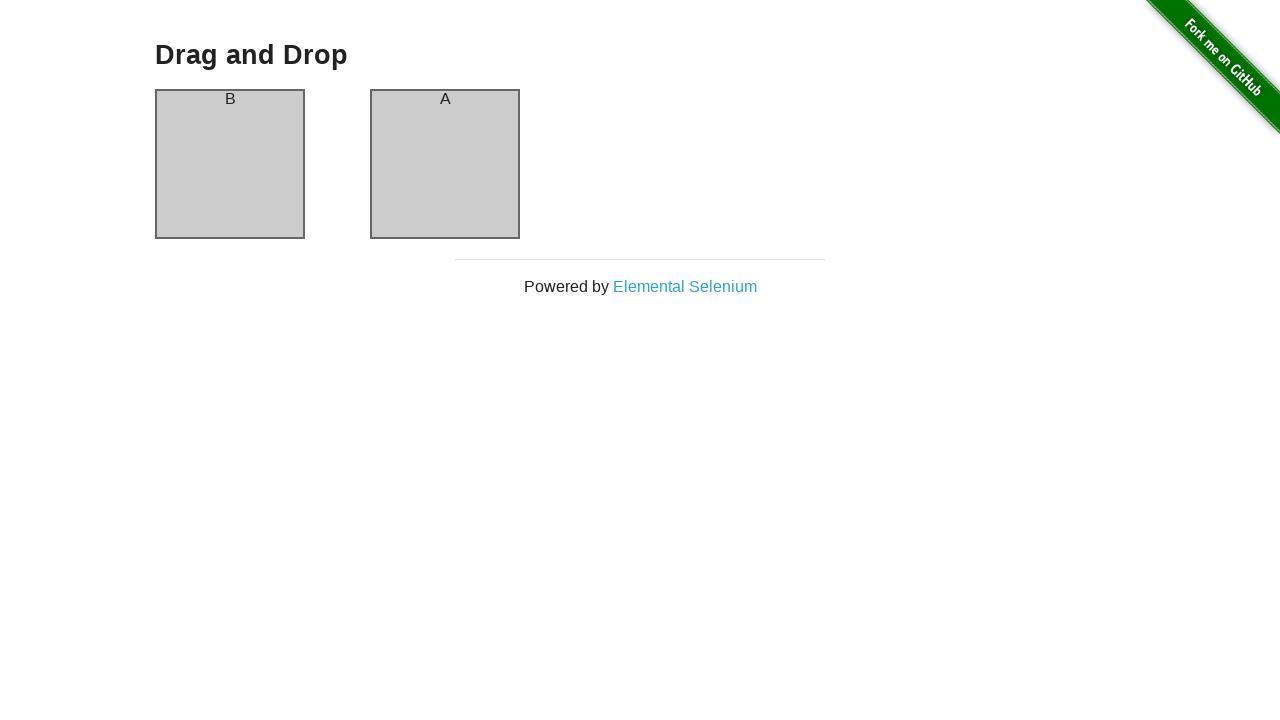

Dragged column B back to column A at (230, 164)
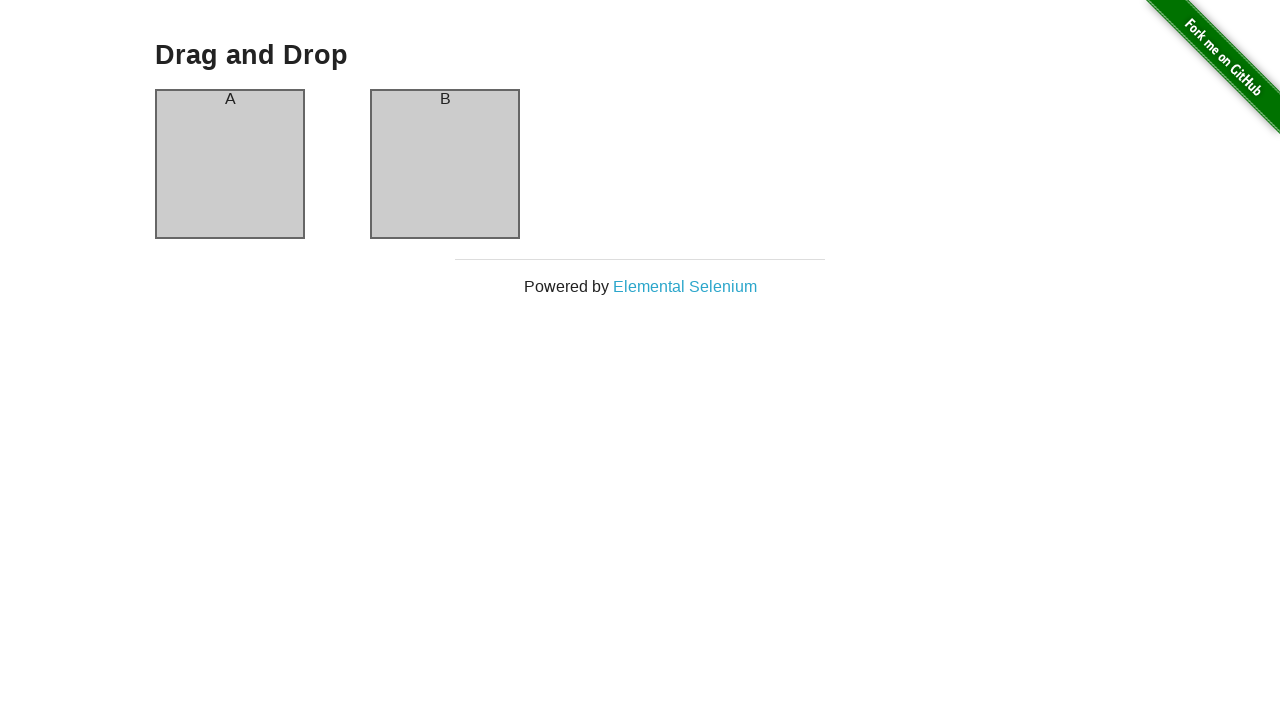

Verified column A now contains text 'A' after dragging back
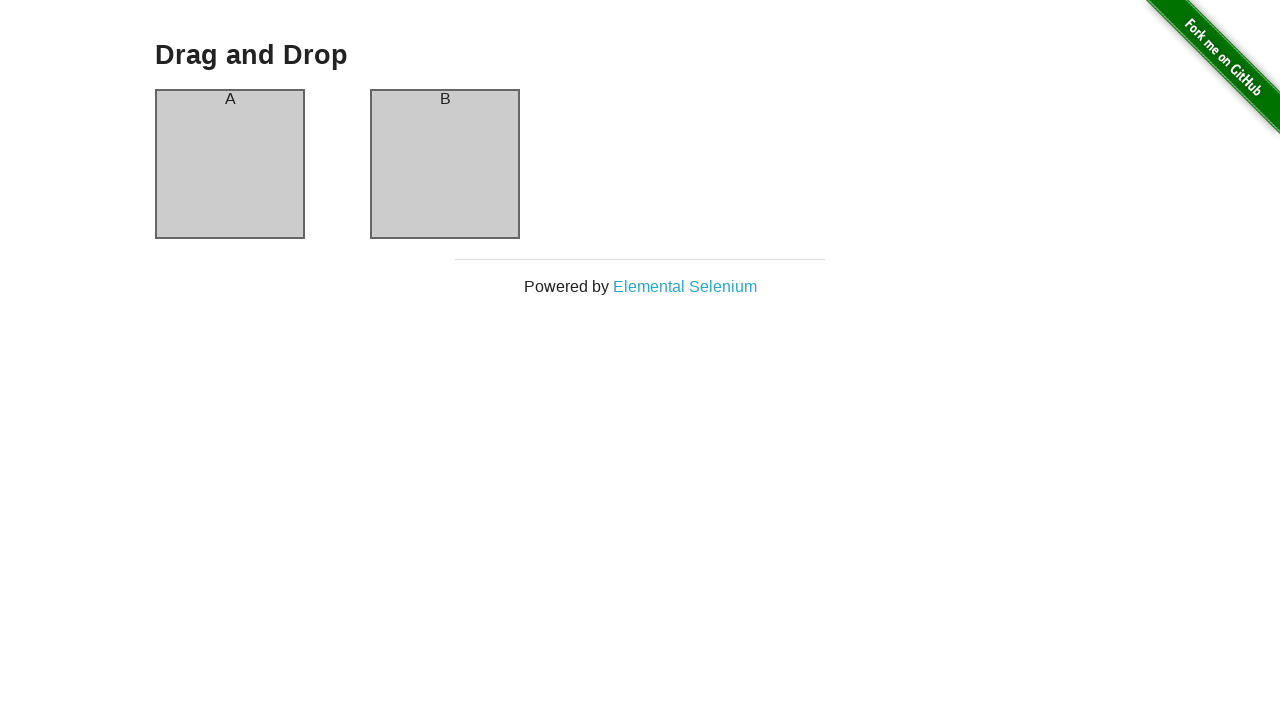

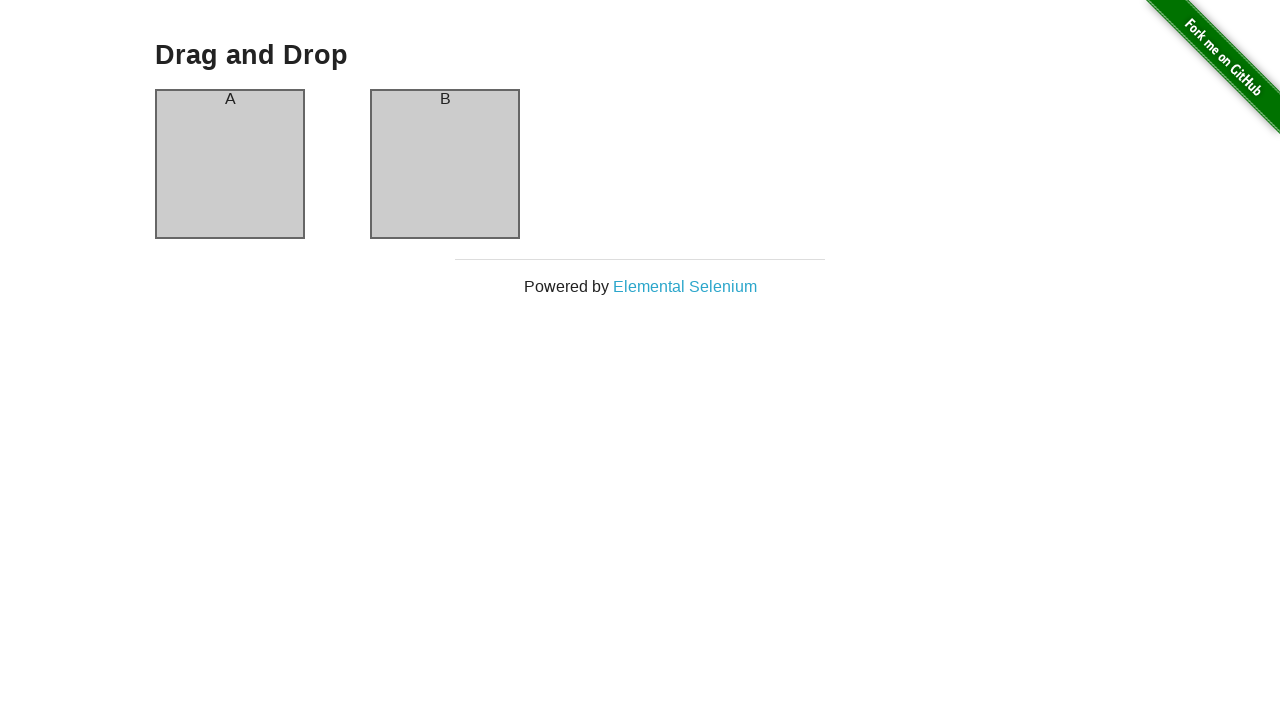